Tests button interactions on a demo page by checking if a button is enabled, clicking a button, and verifying the page title changes to "Dashboard"

Starting URL: https://leafground.com/button.xhtml

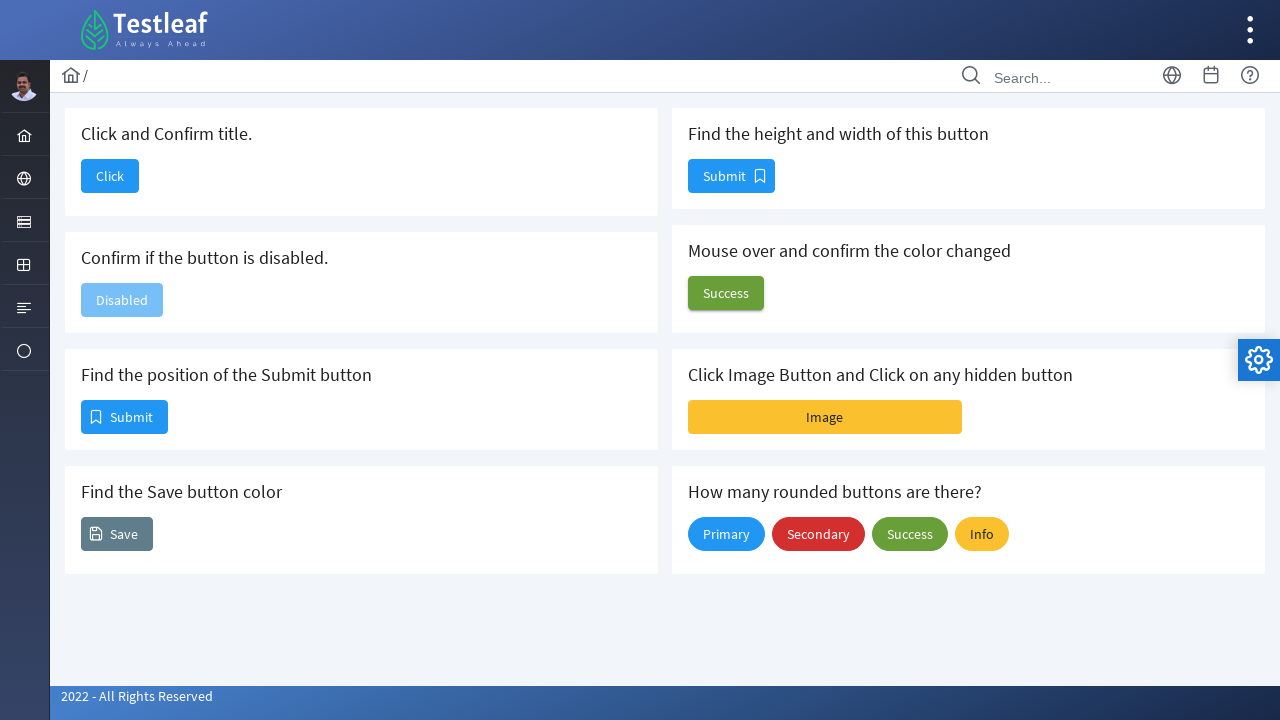

Checked if Confirm button is enabled
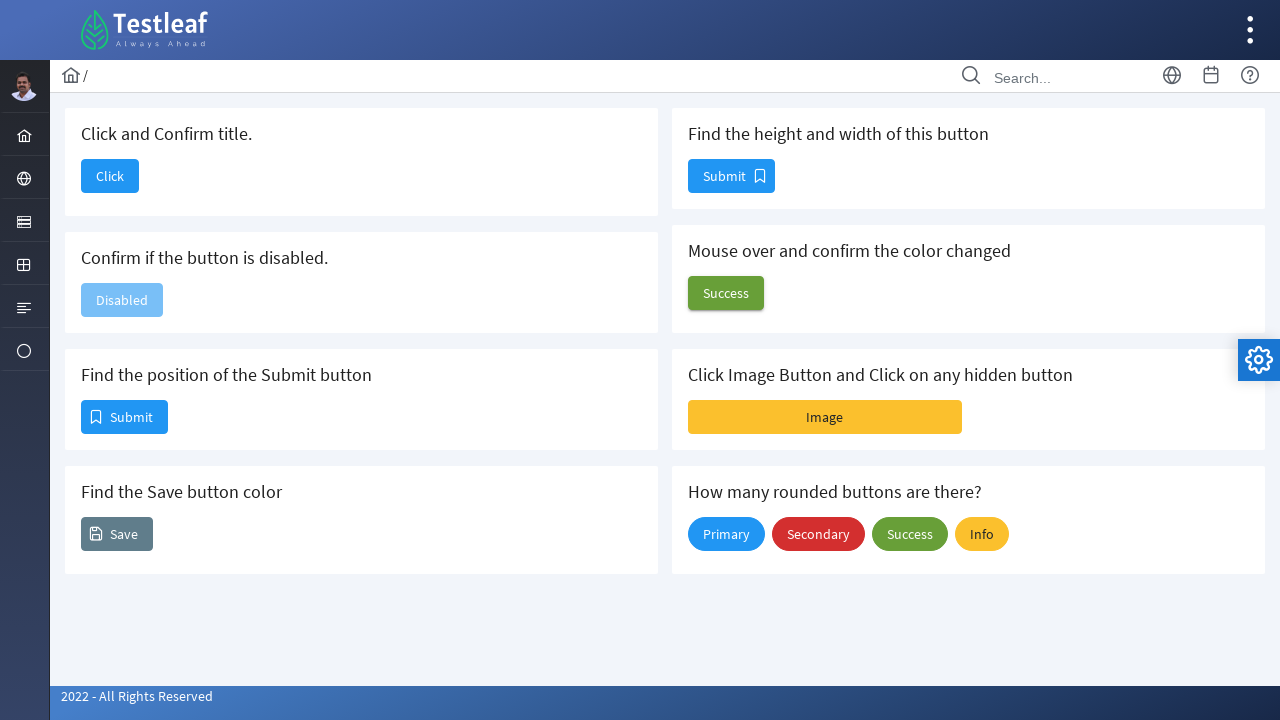

Clicked the 'Click' button at (110, 176) on xpath=//span[text()='Click']
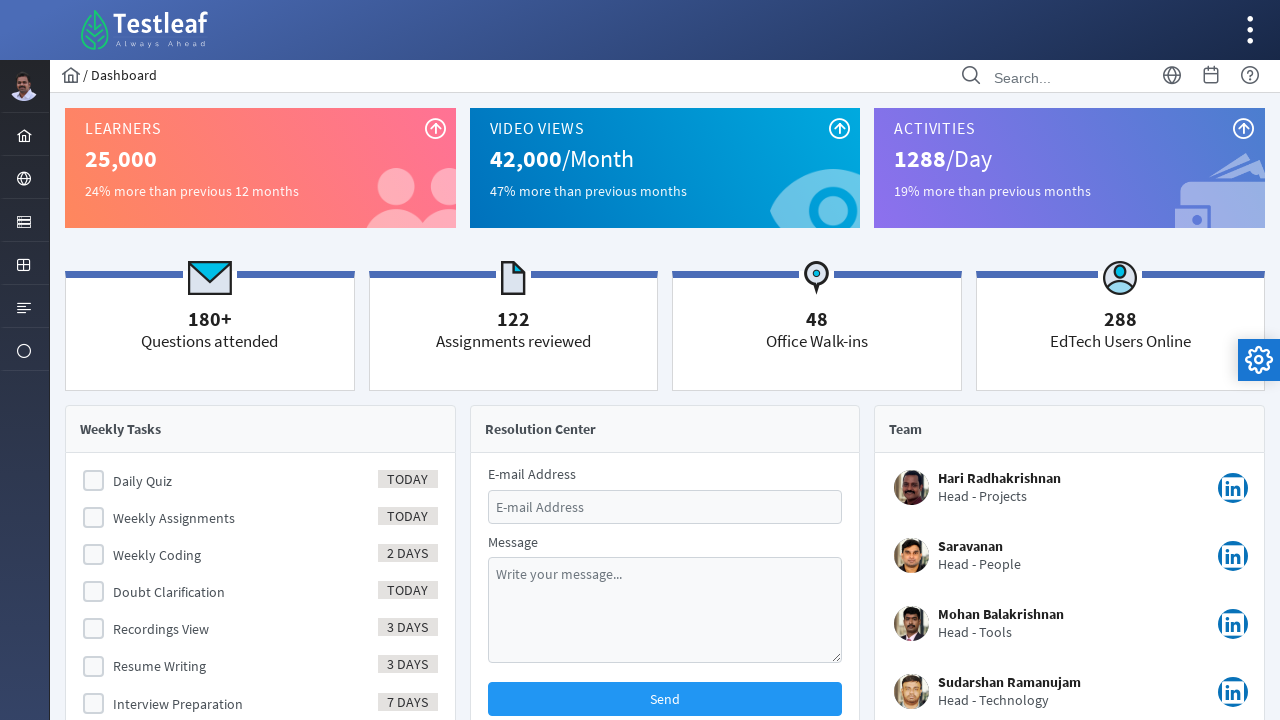

Retrieved page title
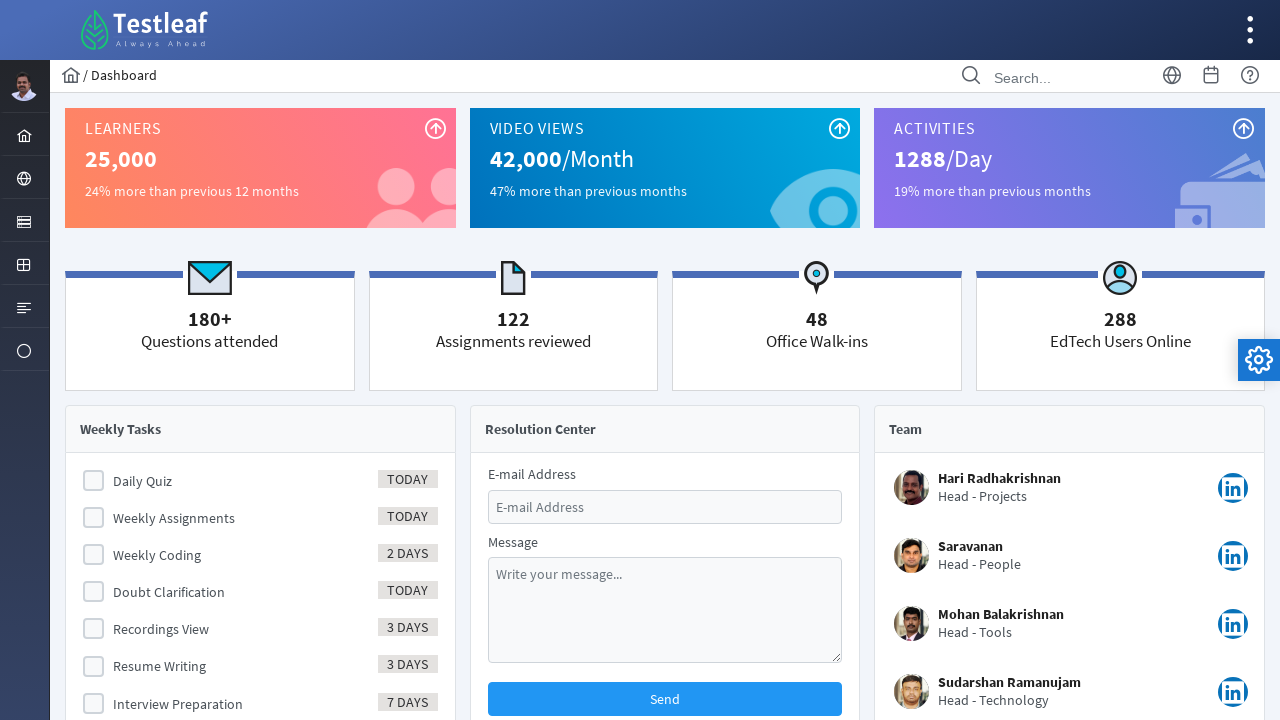

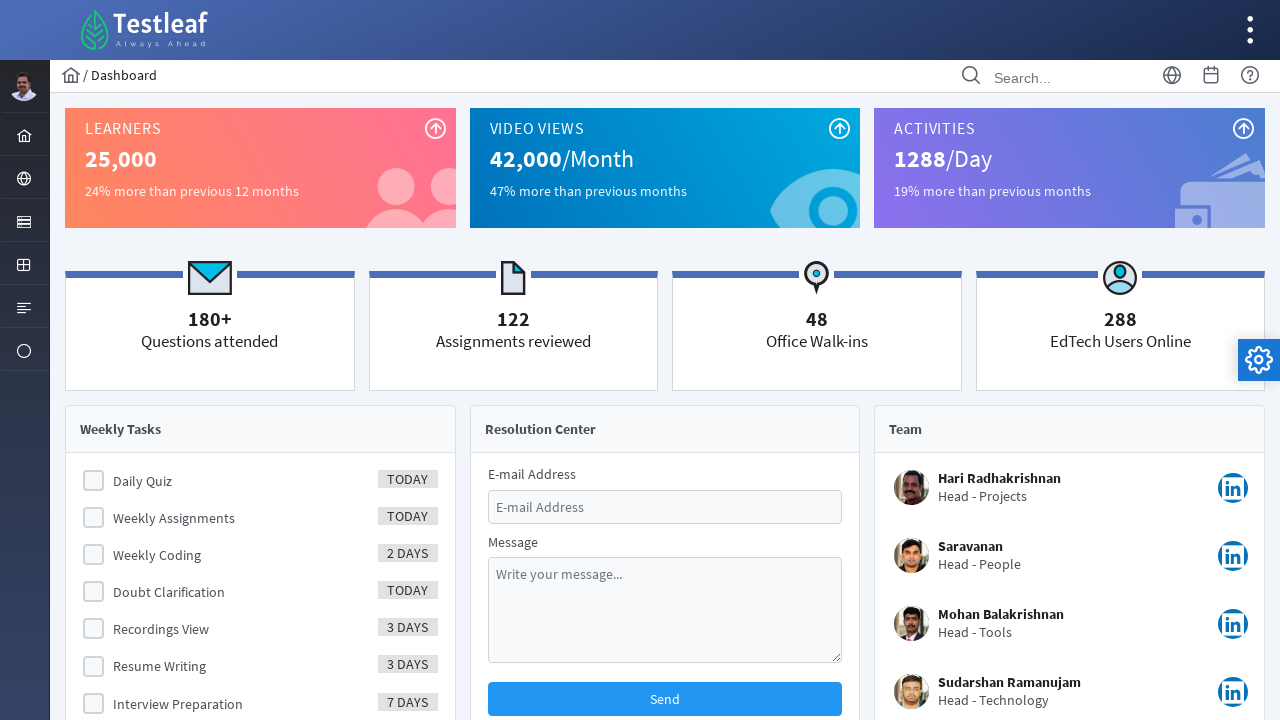